Tests clicking a blue button on the UI Testing Playground class attribute page, repeating the navigation and click action three times to verify consistent behavior.

Starting URL: http://uitestingplayground.com/classattr

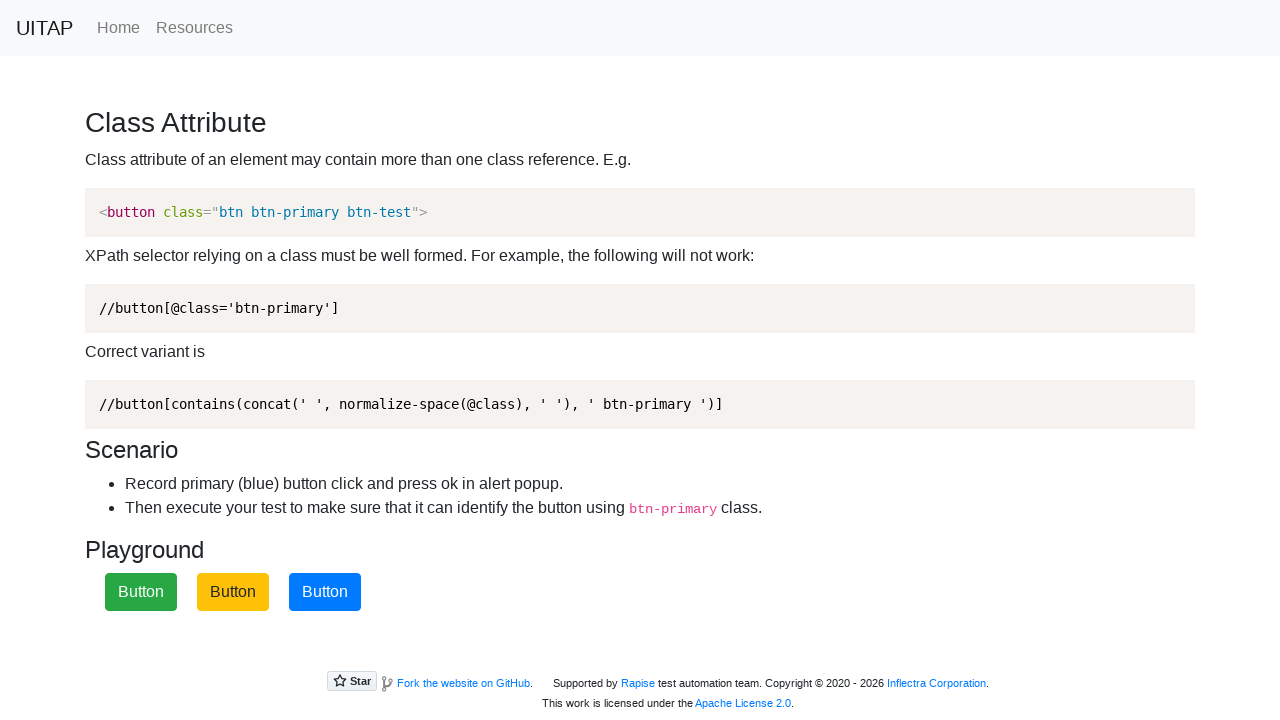

Clicked blue button on class attribute page (first iteration) at (325, 592) on button.btn-primary
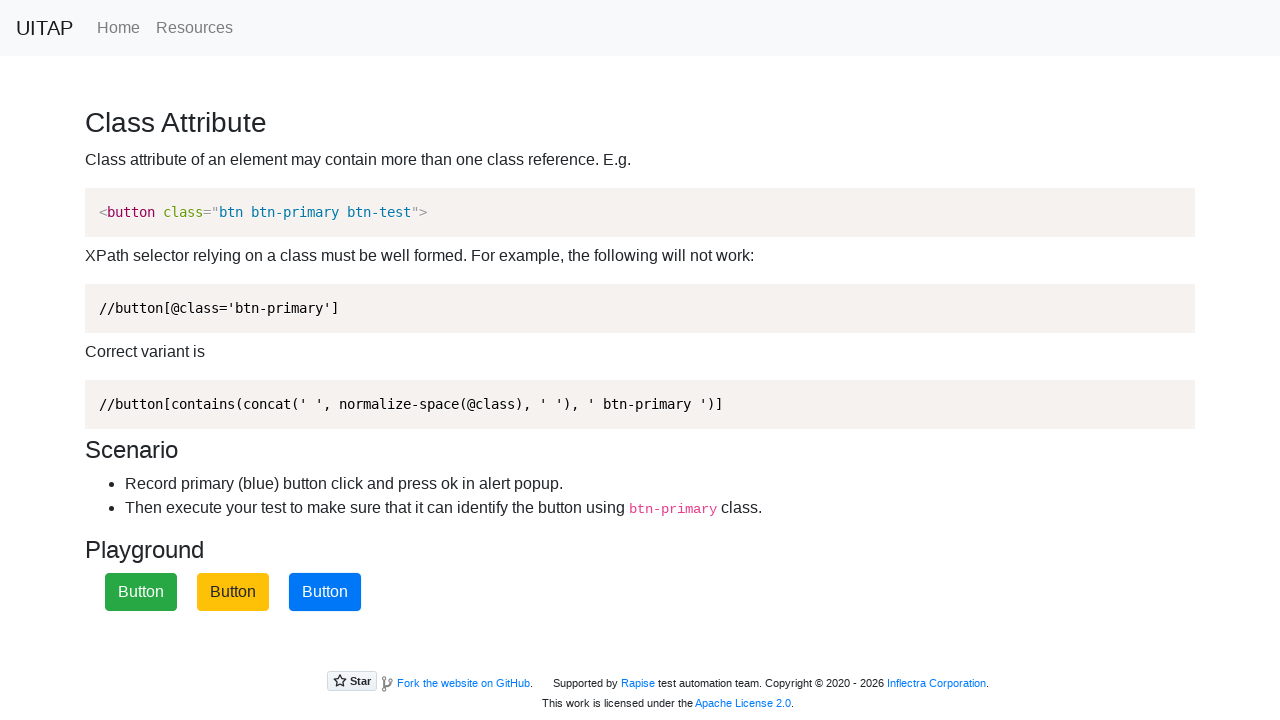

Navigated to UI Testing Playground class attribute page (second iteration)
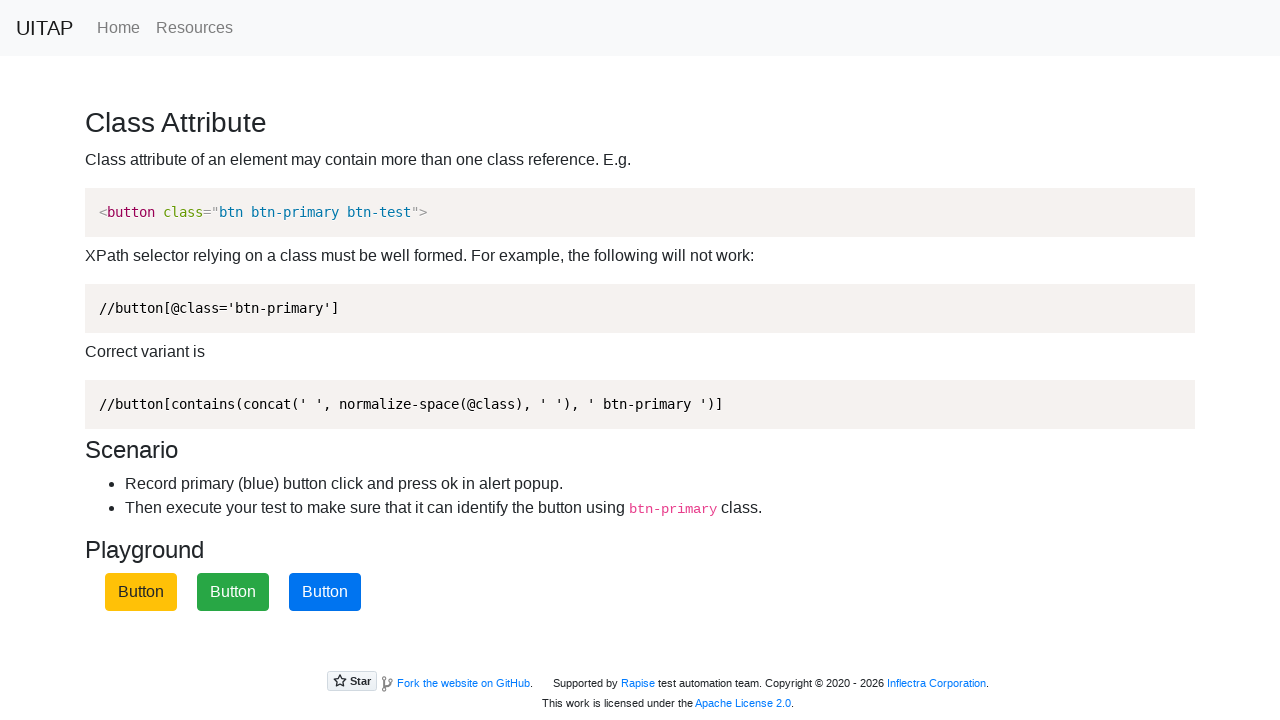

Clicked blue button on class attribute page (second iteration) at (325, 592) on button.btn-primary
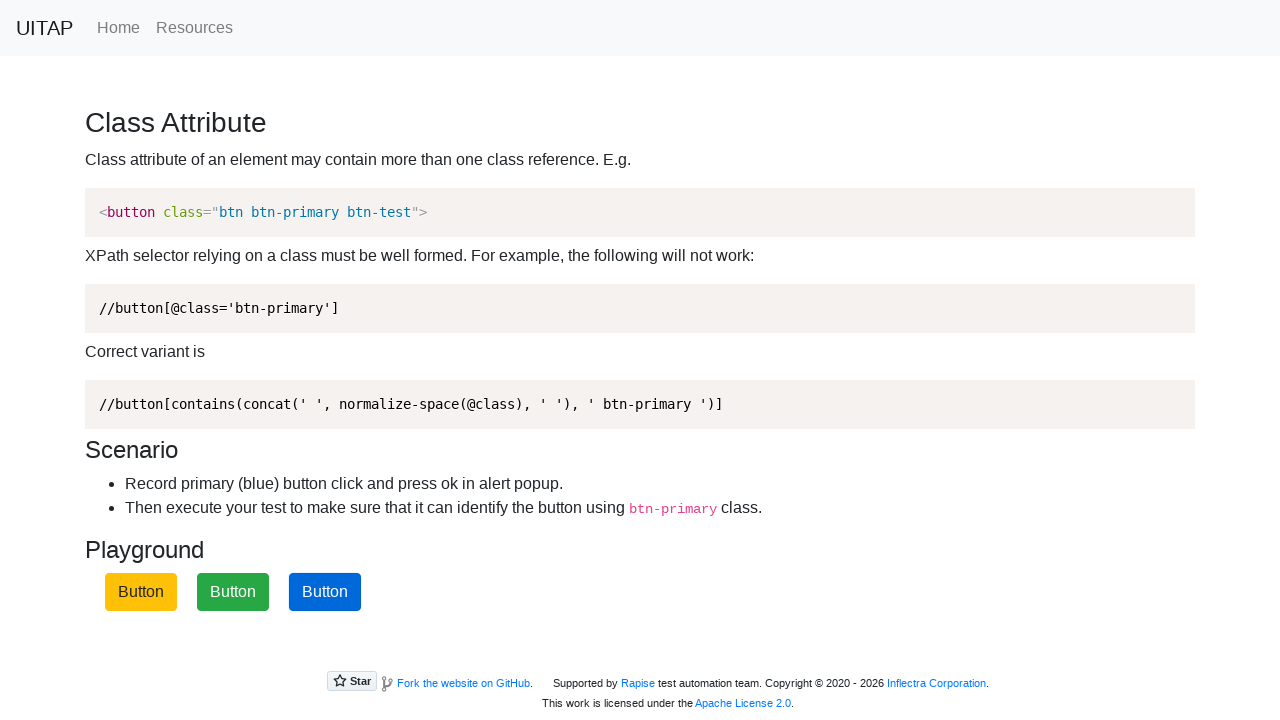

Navigated to UI Testing Playground class attribute page (third iteration)
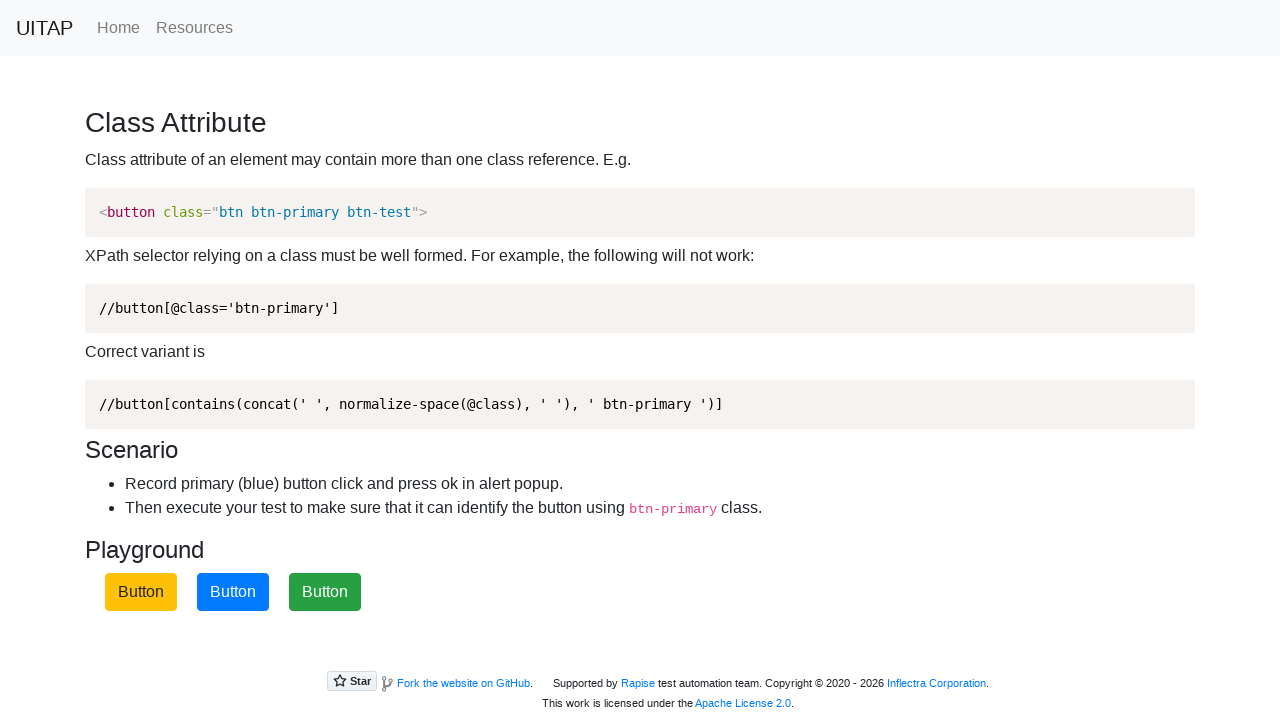

Clicked blue button on class attribute page (third iteration) at (233, 592) on button.btn-primary
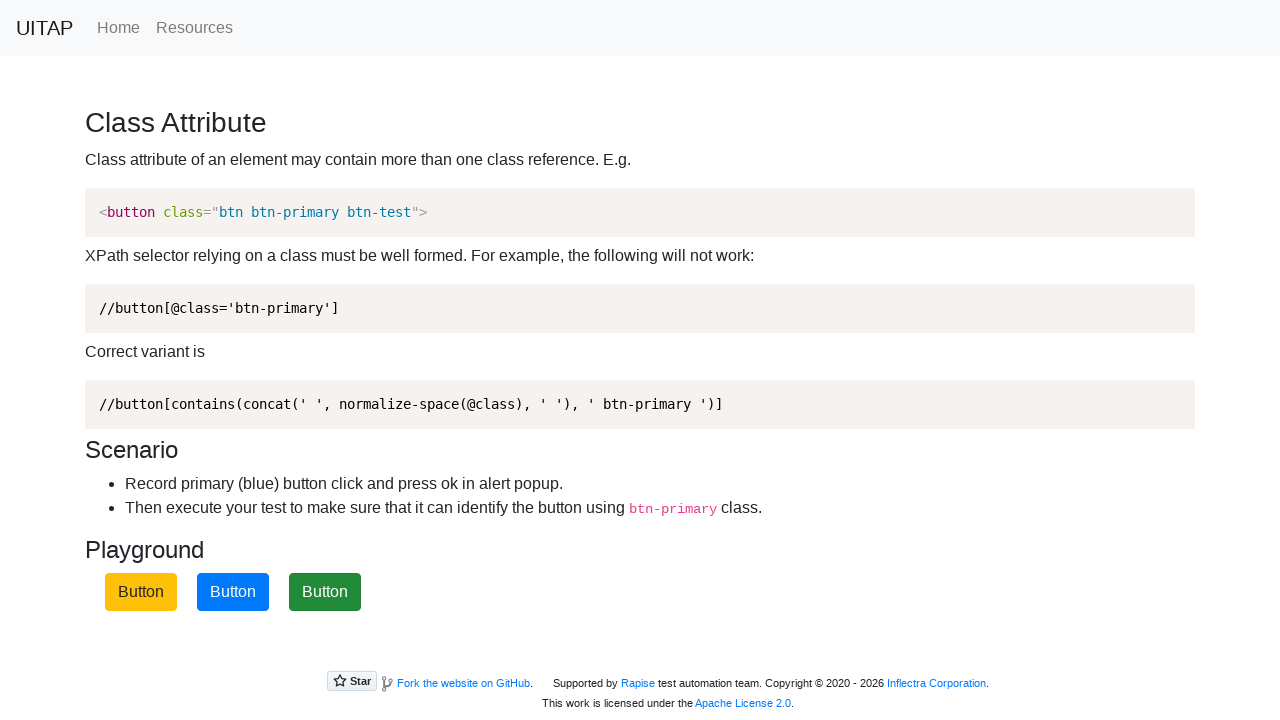

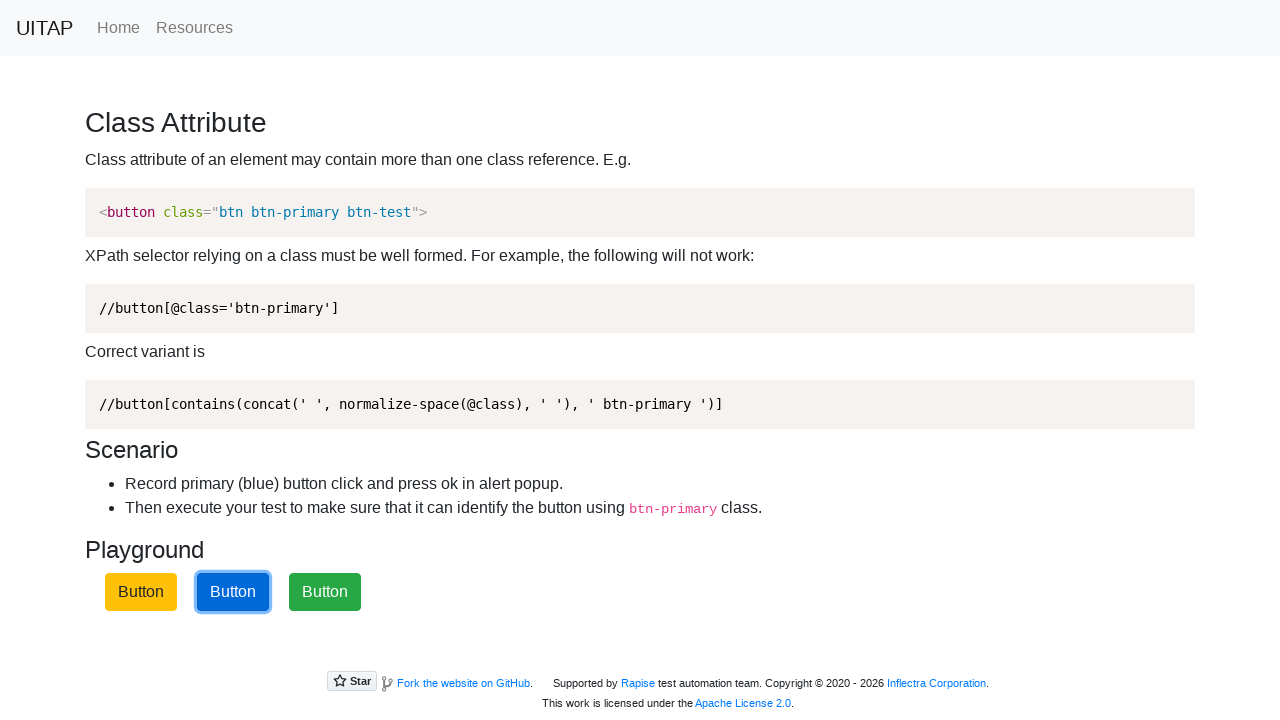